Counts links on the page, in footer section, and in first column of footer, then opens each link in the first column in new tabs

Starting URL: https://www.rahulshettyacademy.com/AutomationPractice/

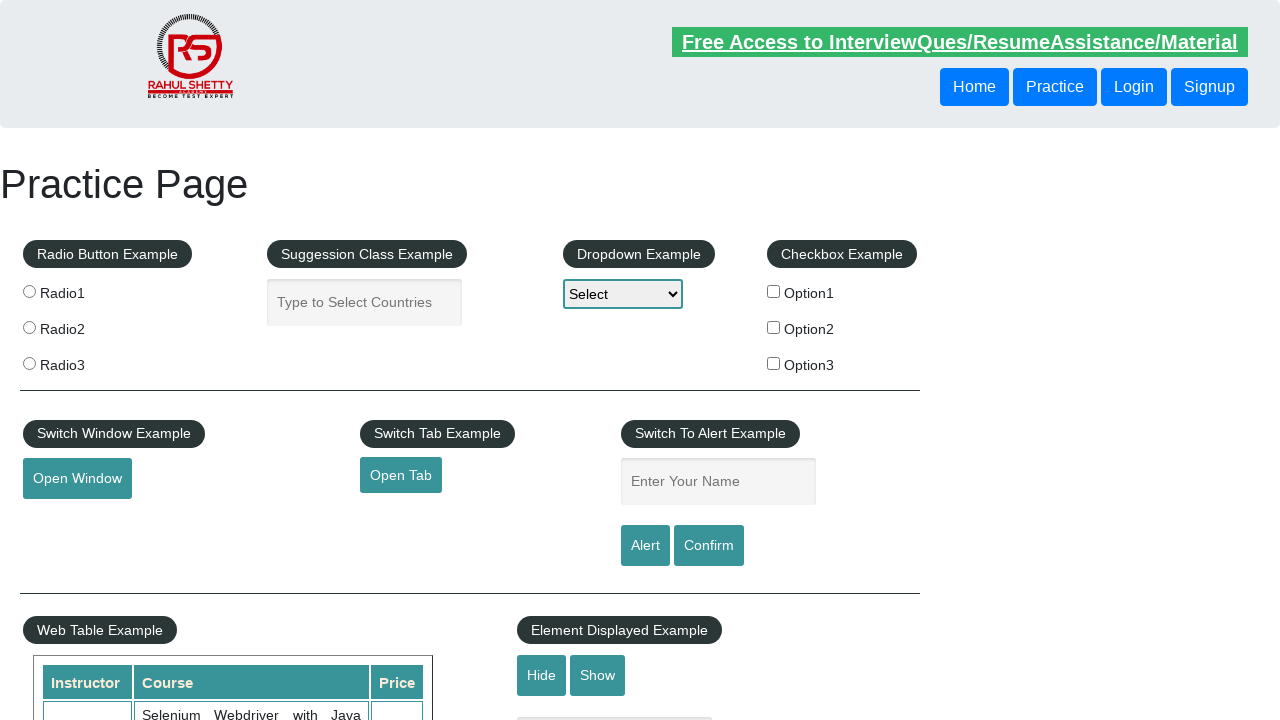

Counted all links on page: 27 total links
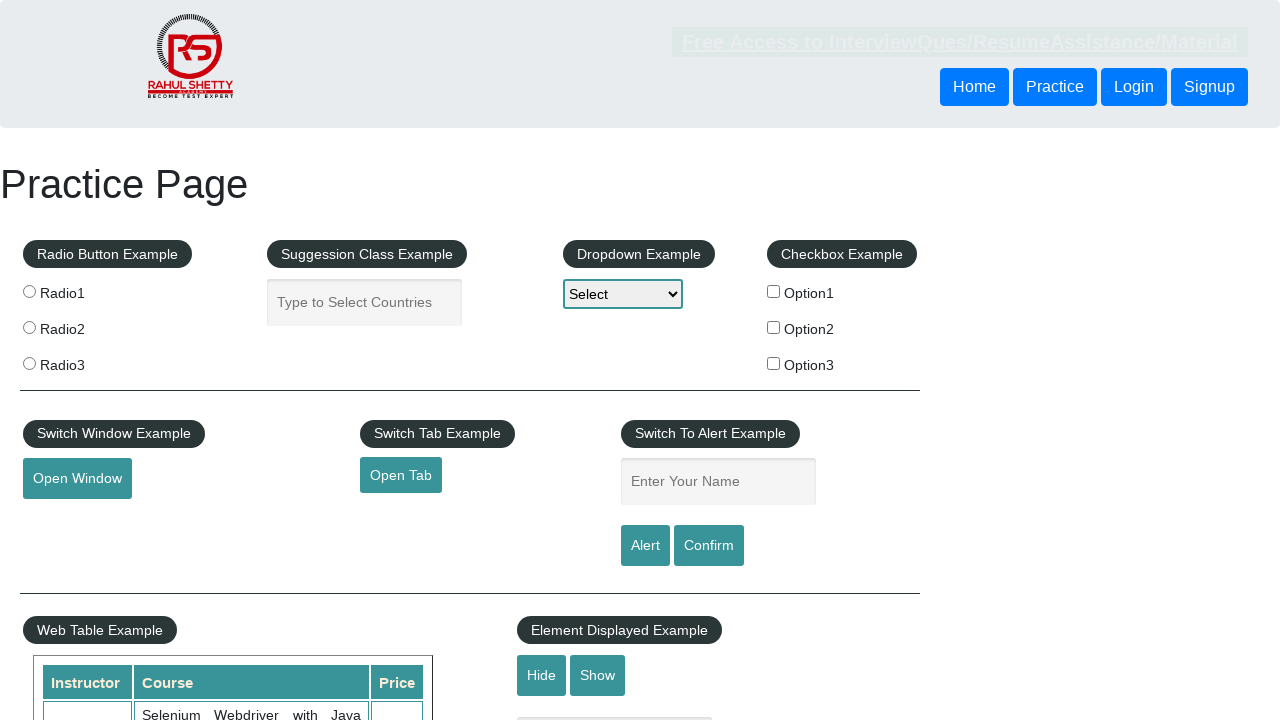

Counted links in footer section: 20 links
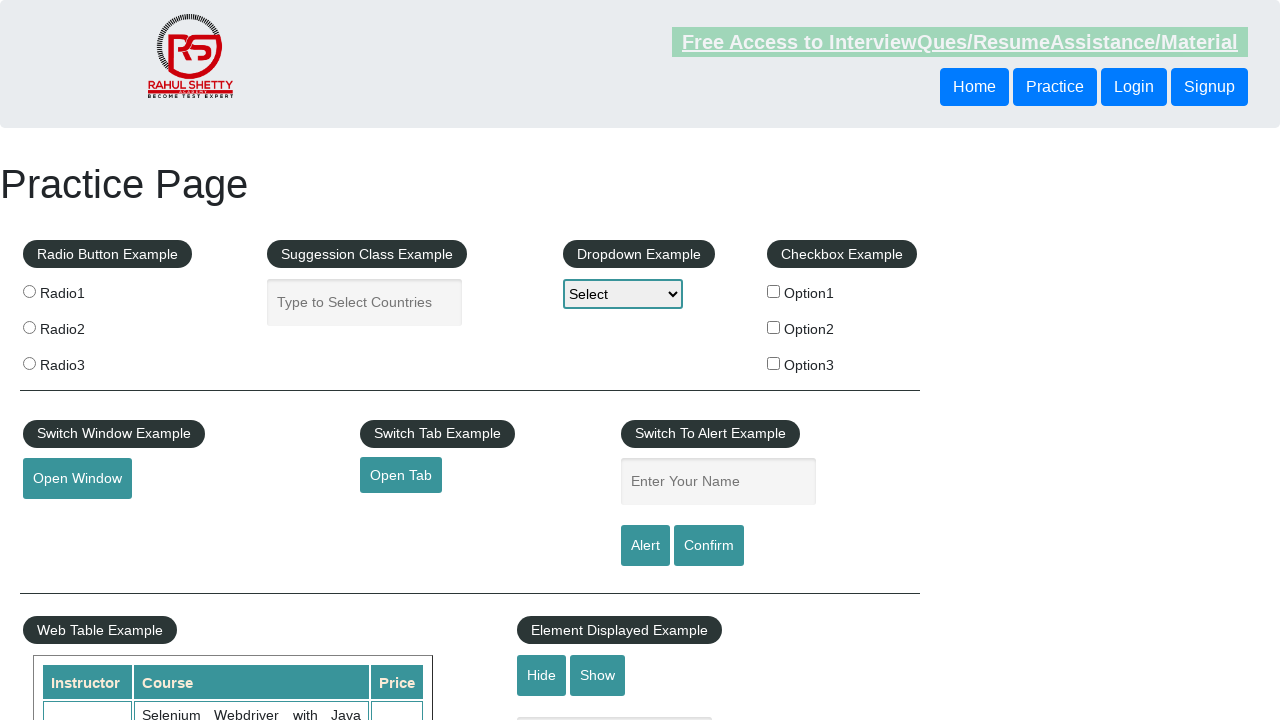

Counted links in first column of footer: 5 links
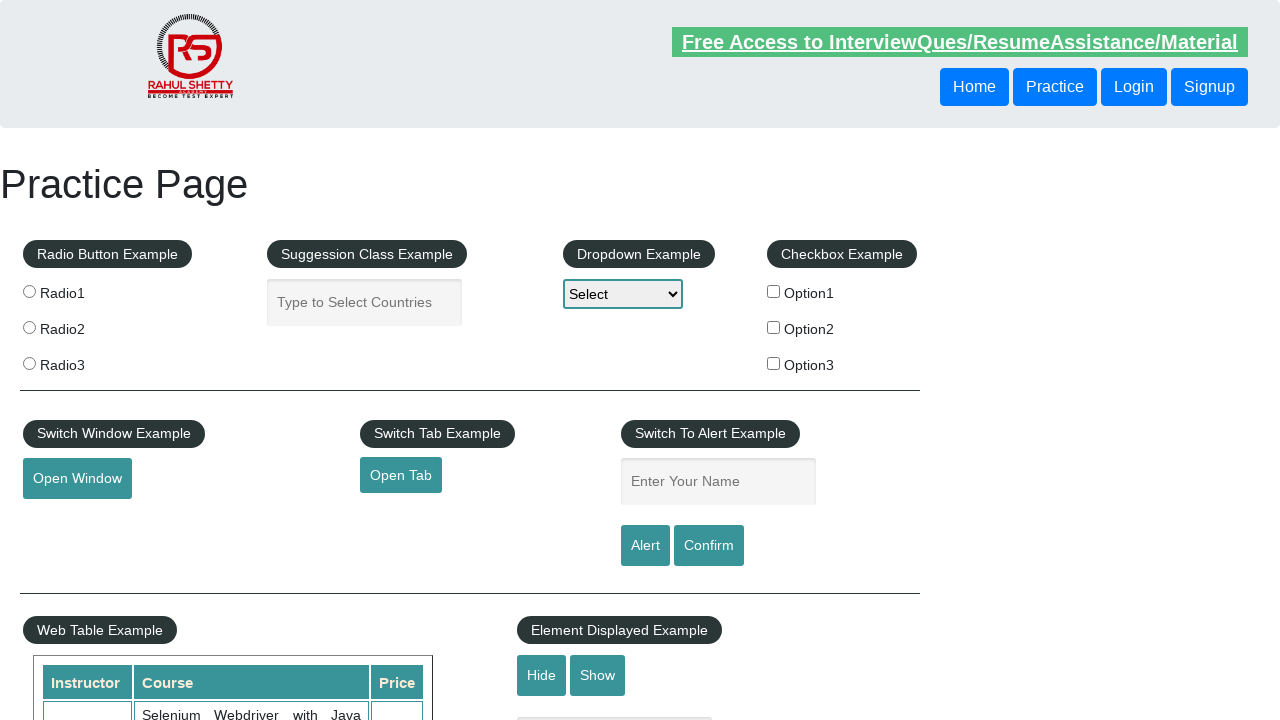

Opened first column link 1 in new tab using Ctrl+click at (68, 520) on #gf-BIG table tbody tr td:first-child ul a >> nth=1
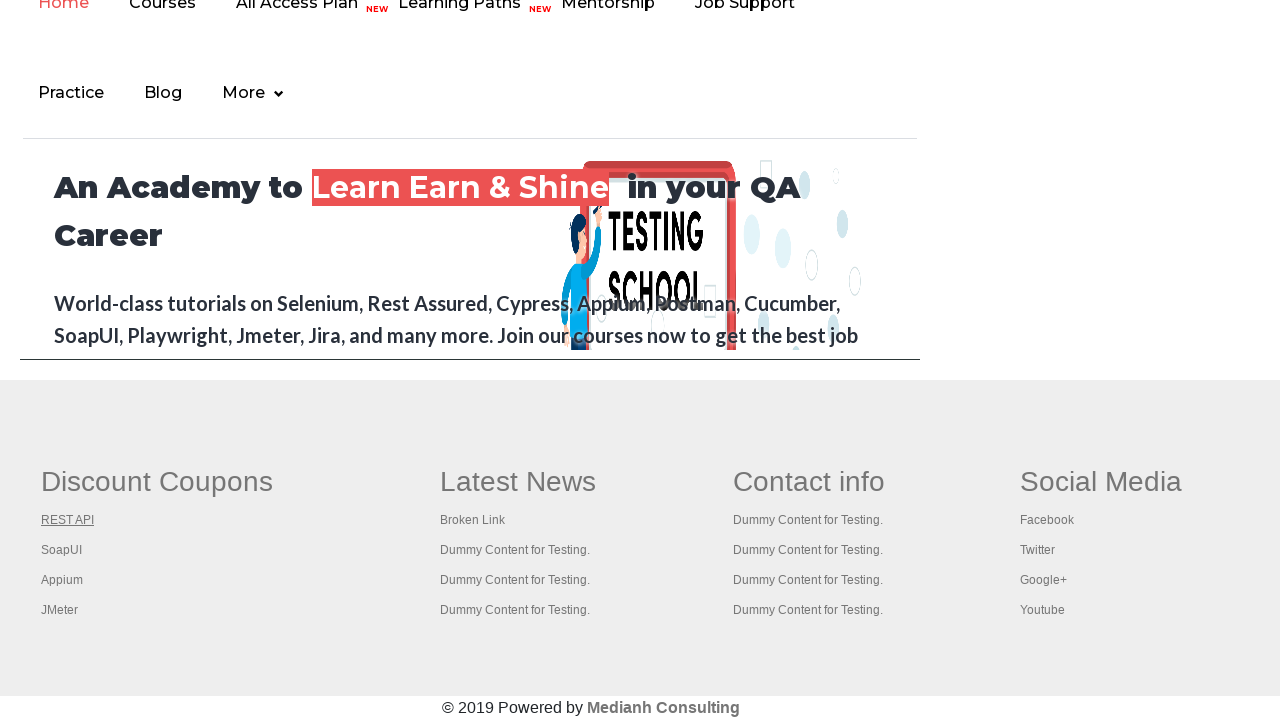

Opened first column link 2 in new tab using Ctrl+click at (62, 550) on #gf-BIG table tbody tr td:first-child ul a >> nth=2
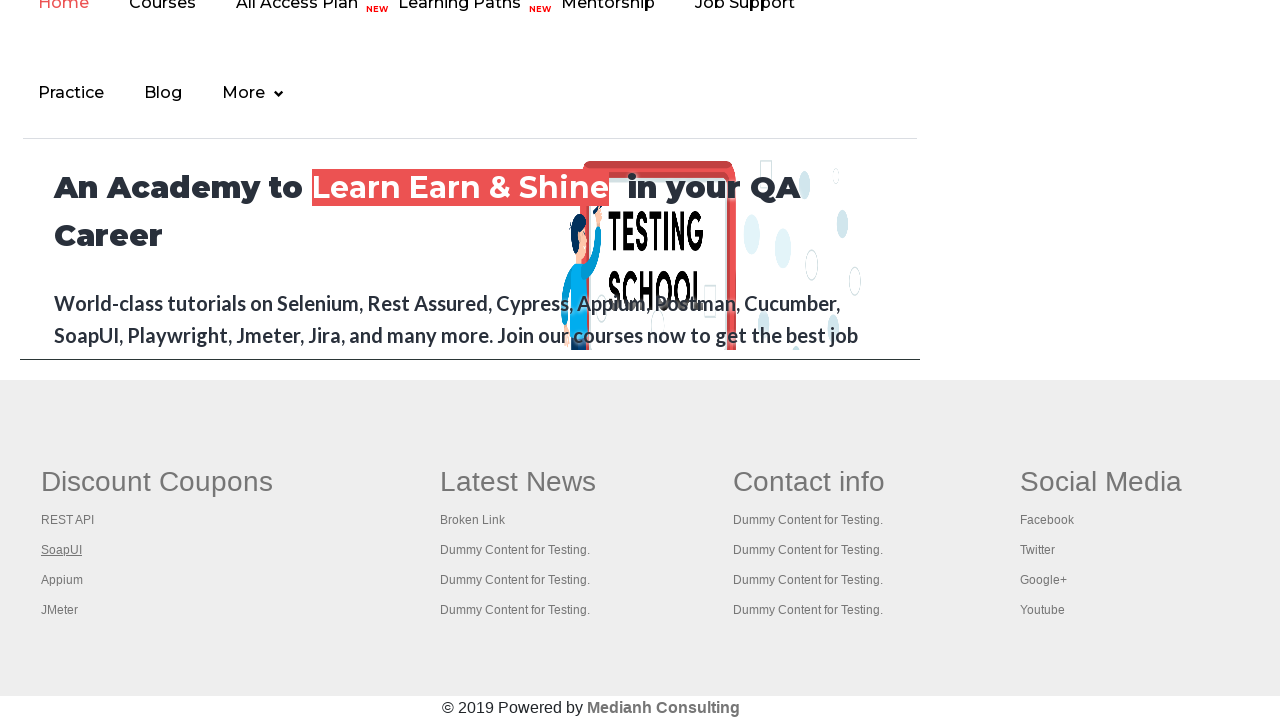

Opened first column link 3 in new tab using Ctrl+click at (62, 580) on #gf-BIG table tbody tr td:first-child ul a >> nth=3
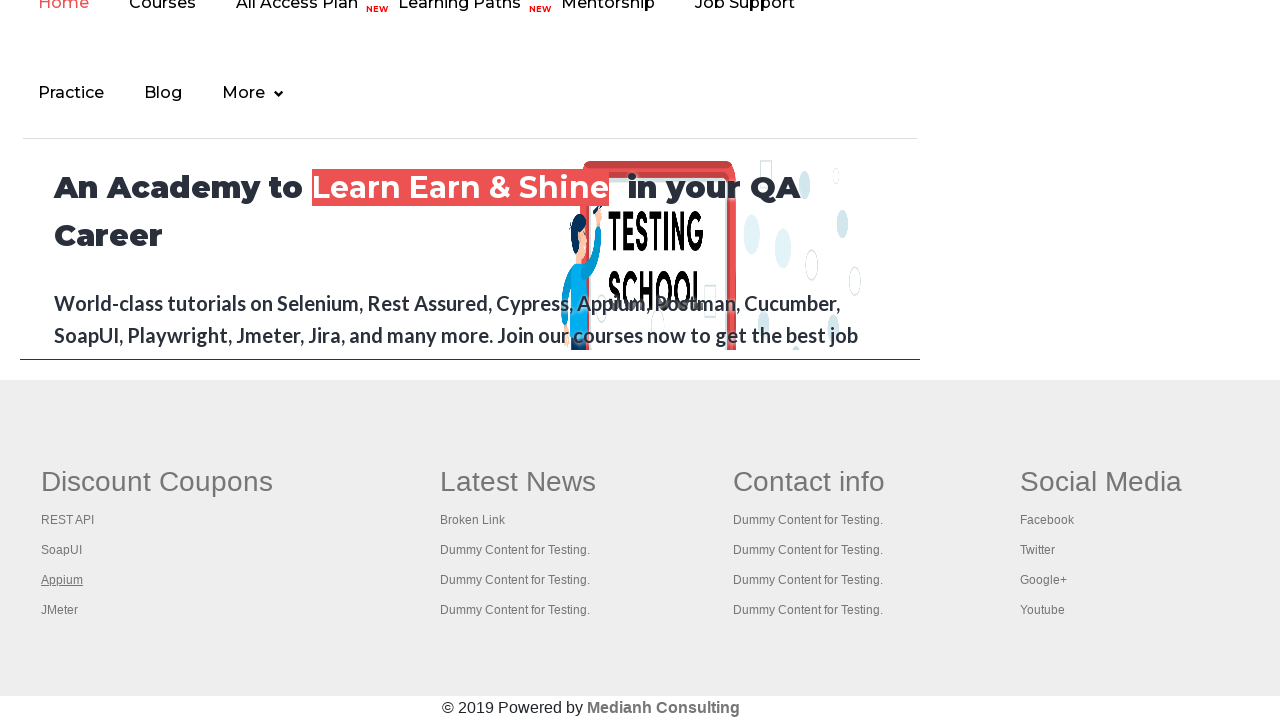

Opened first column link 4 in new tab using Ctrl+click at (60, 610) on #gf-BIG table tbody tr td:first-child ul a >> nth=4
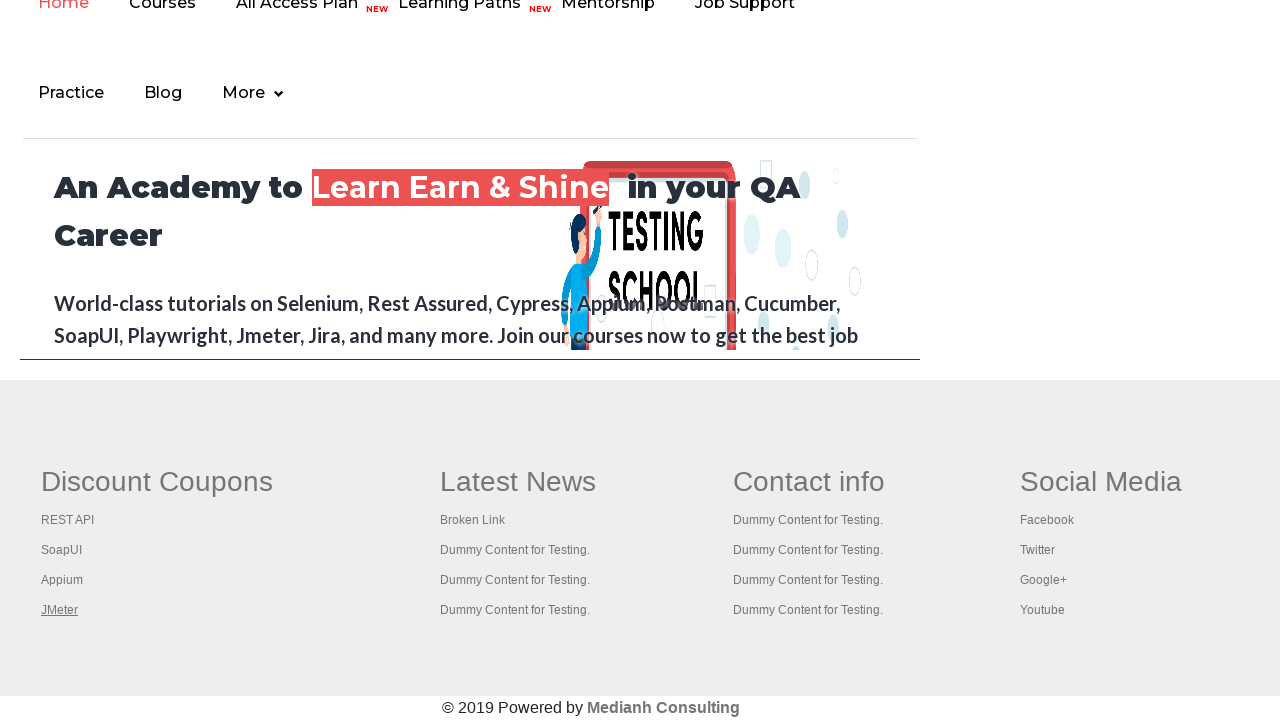

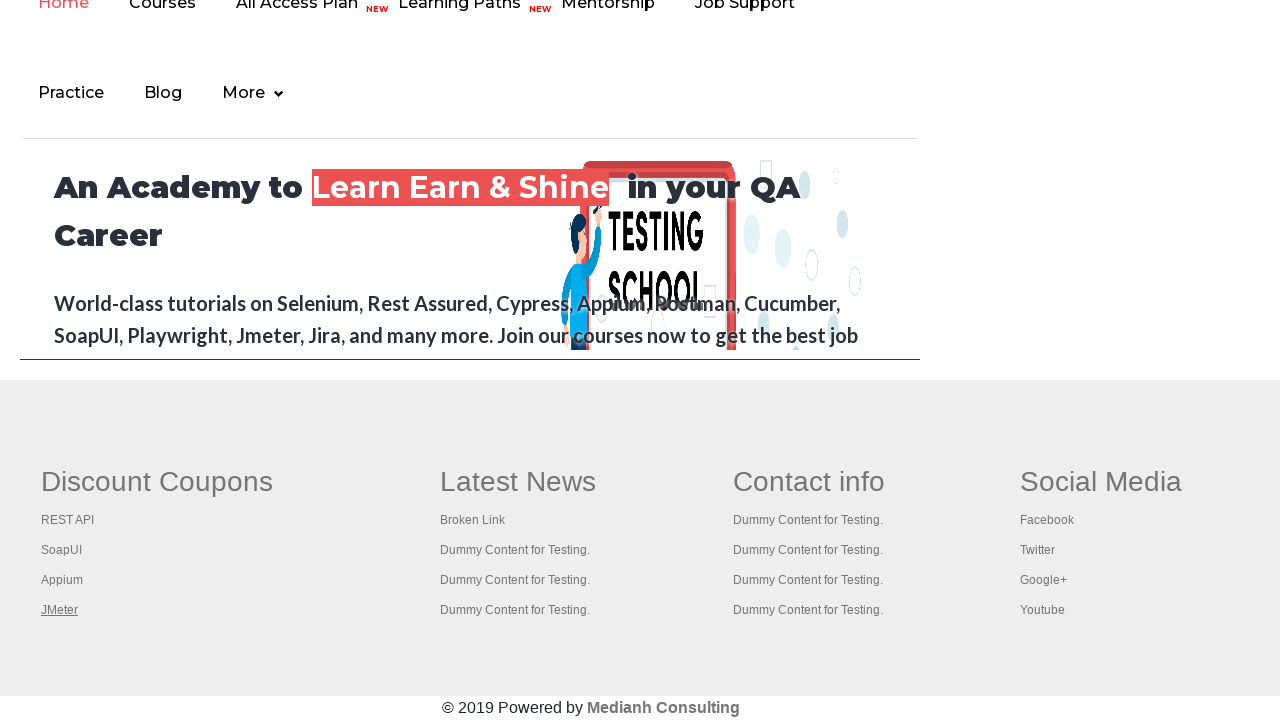